Tests dynamic checkbox control by clicking on it and verifying its selection state changes

Starting URL: https://v1.training-support.net/selenium/dynamic-controls

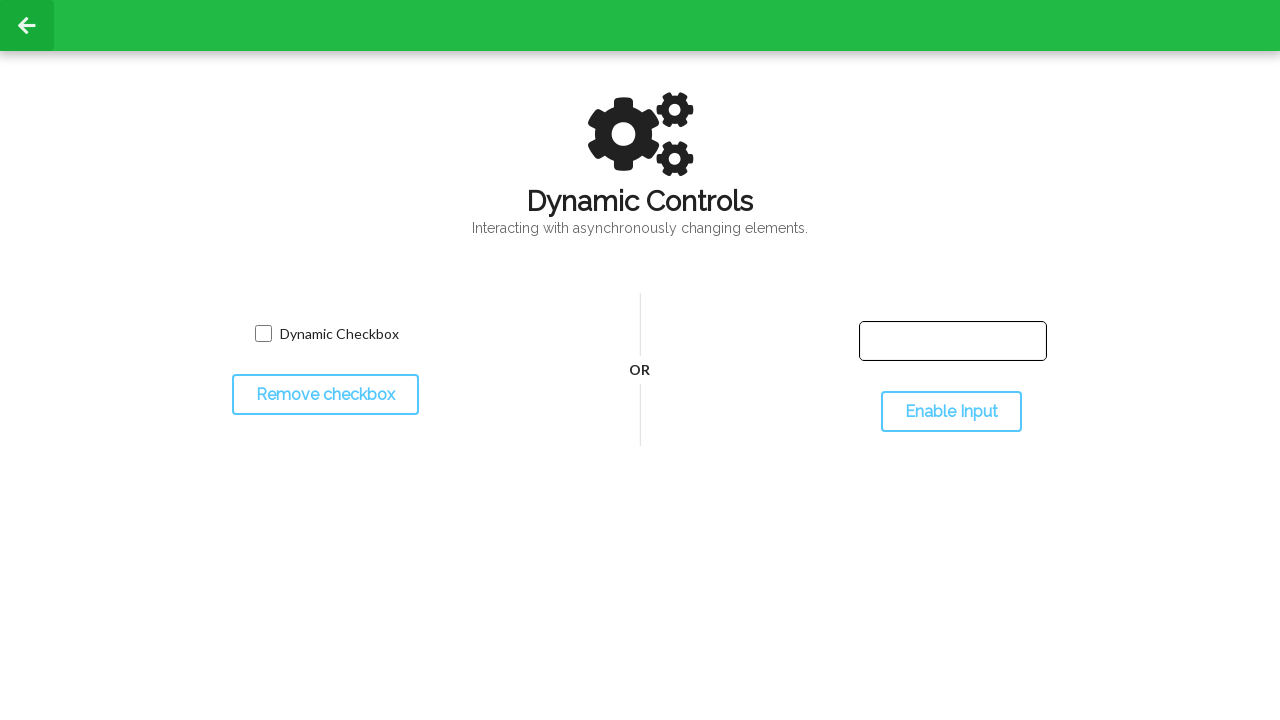

Located dynamic checkbox element
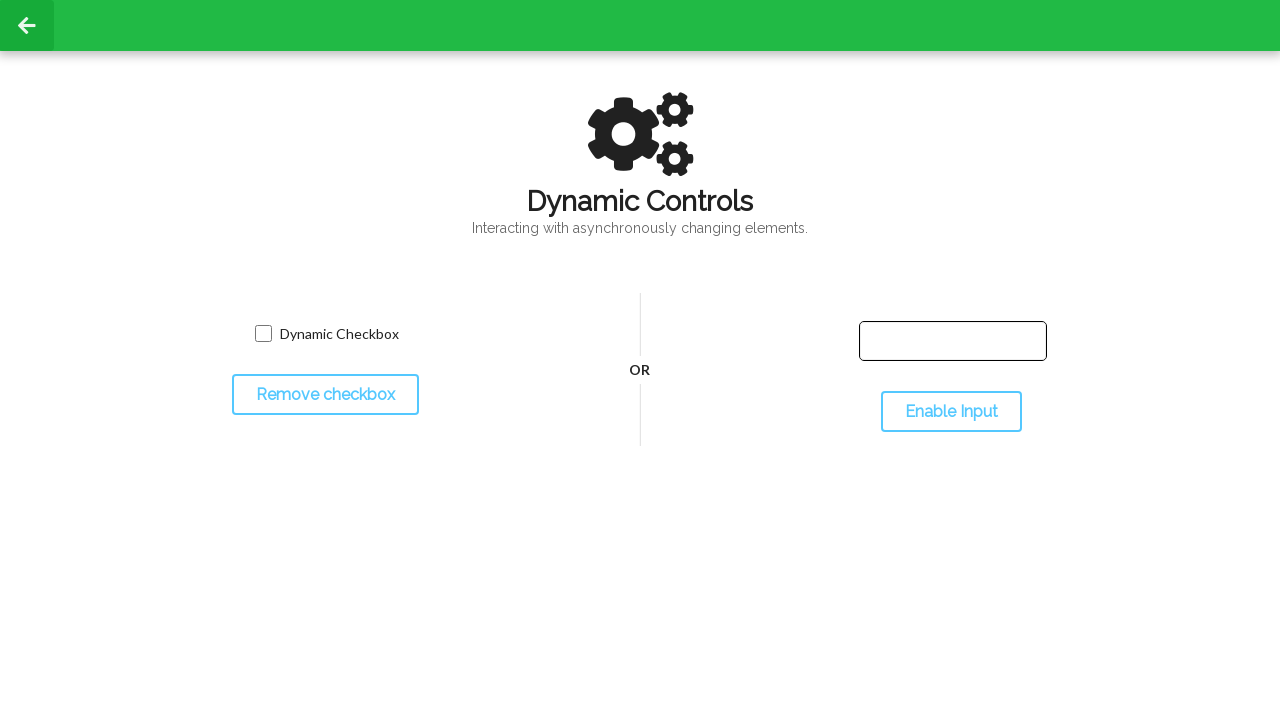

Clicked checkbox to toggle its state at (263, 334) on input.willDisappear
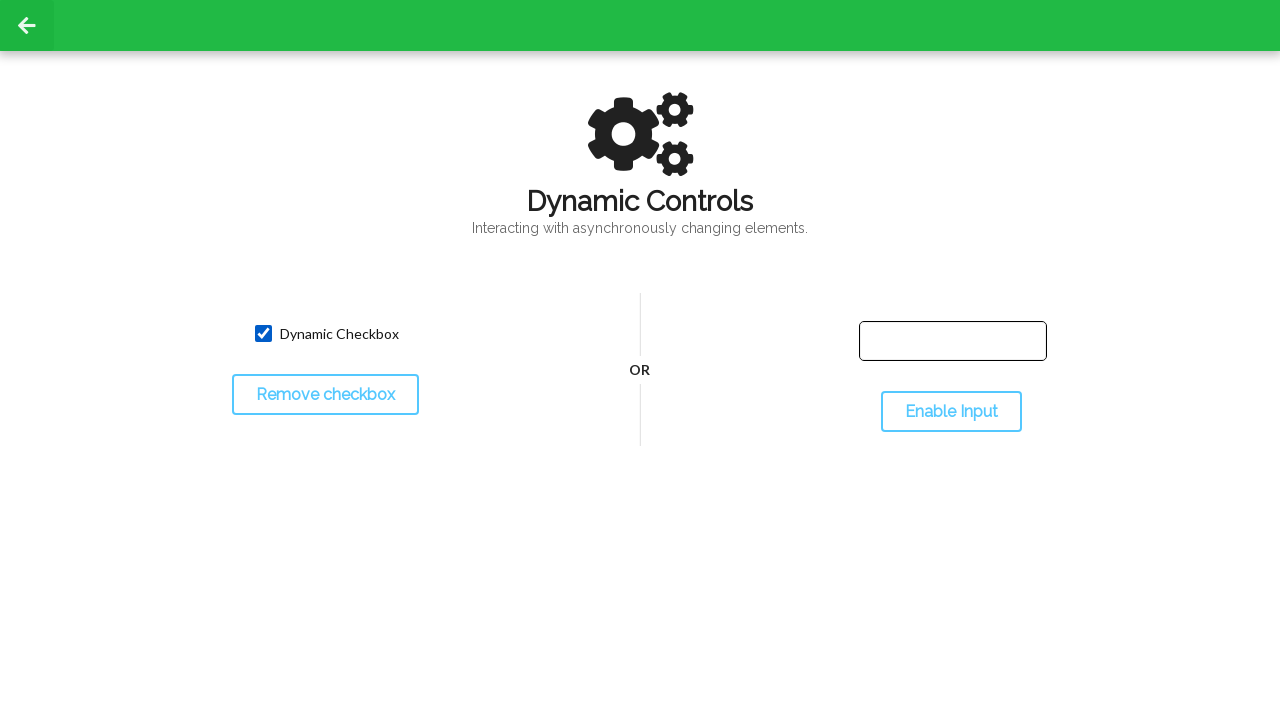

Verified checkbox is now checked
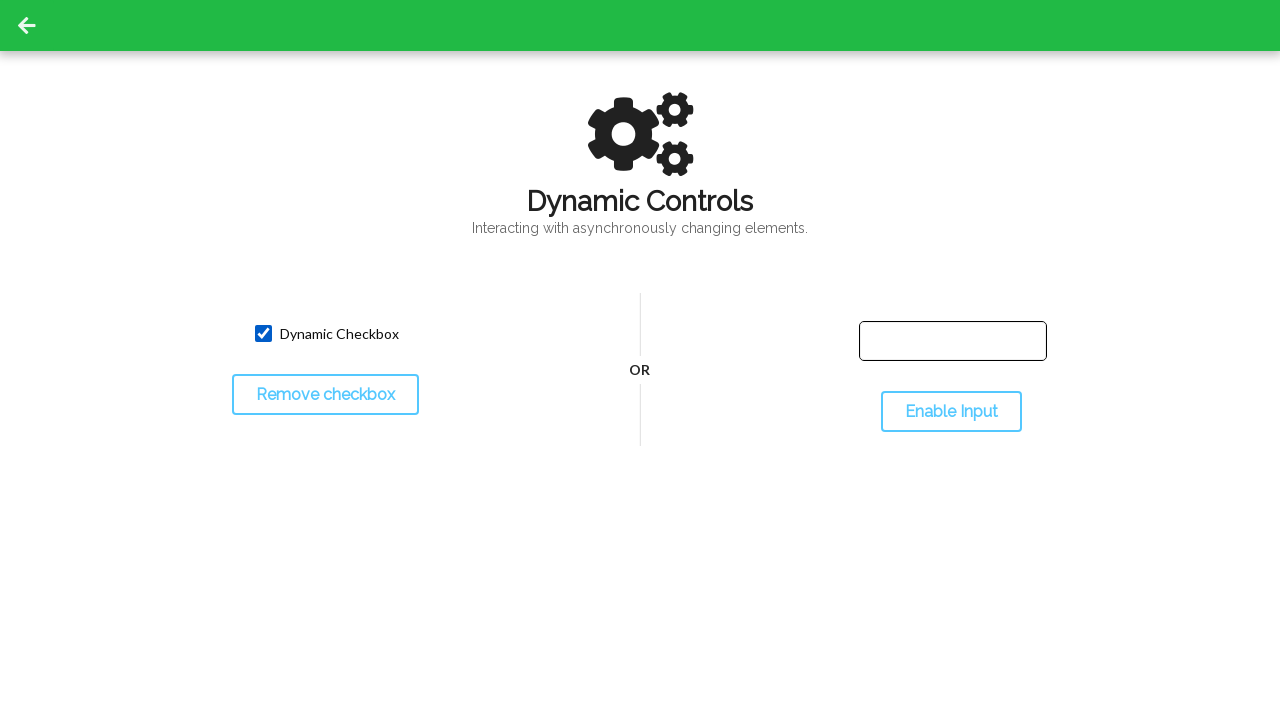

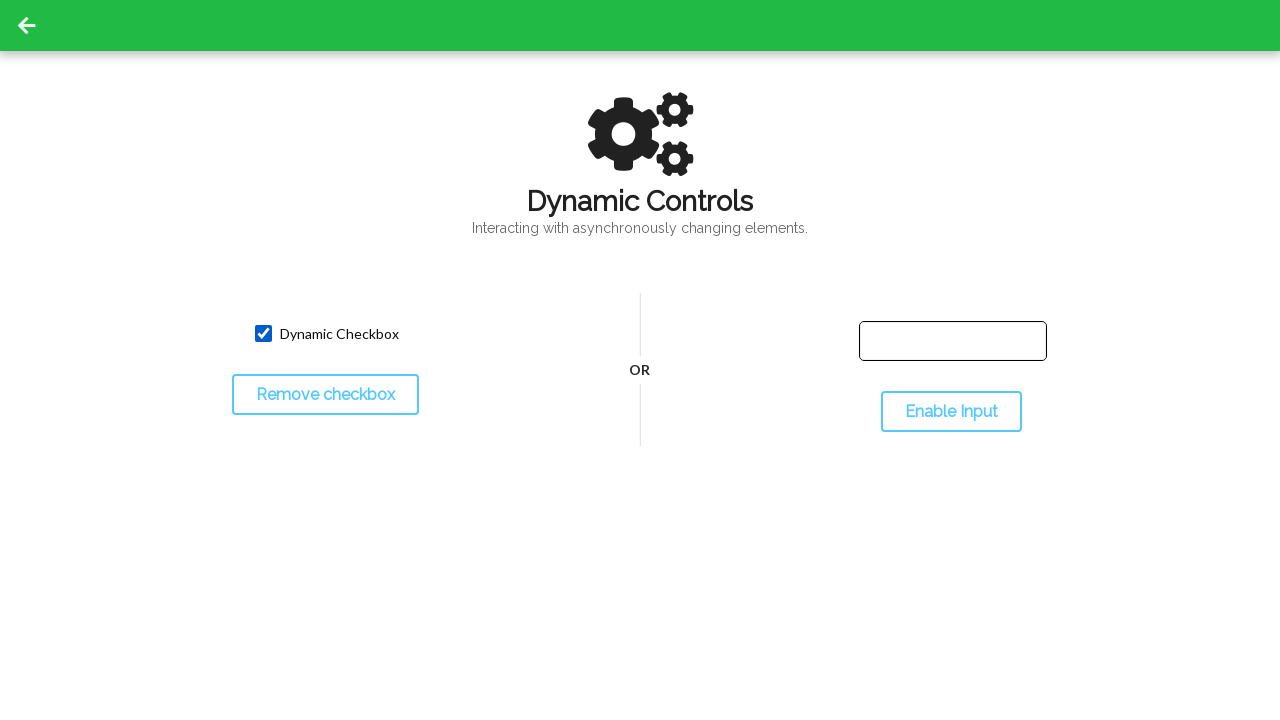